Tests selecting multiple elements in a GridList by clicking on several items sequentially after switching to the GridList tab.

Starting URL: https://next.fritz2.dev/headless-demo/#dataCollection

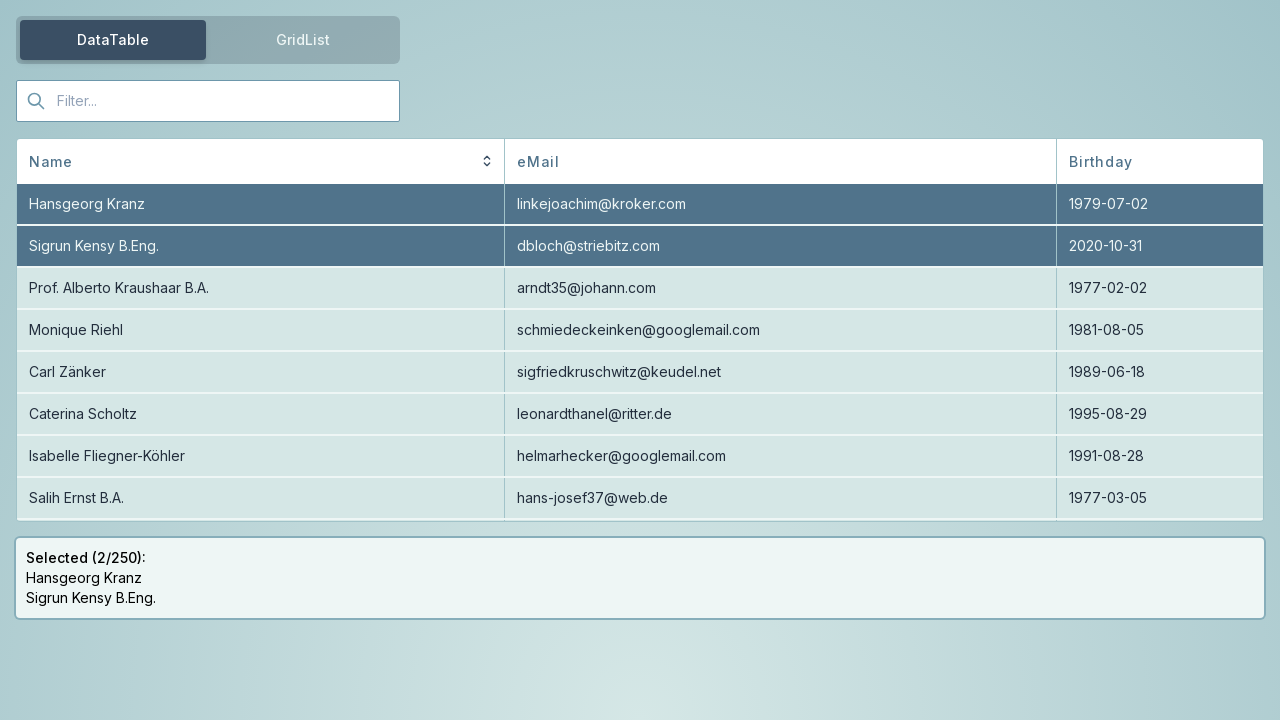

Clicked on GridList tab at (303, 40) on #tabGroup-tab-list-tab-1
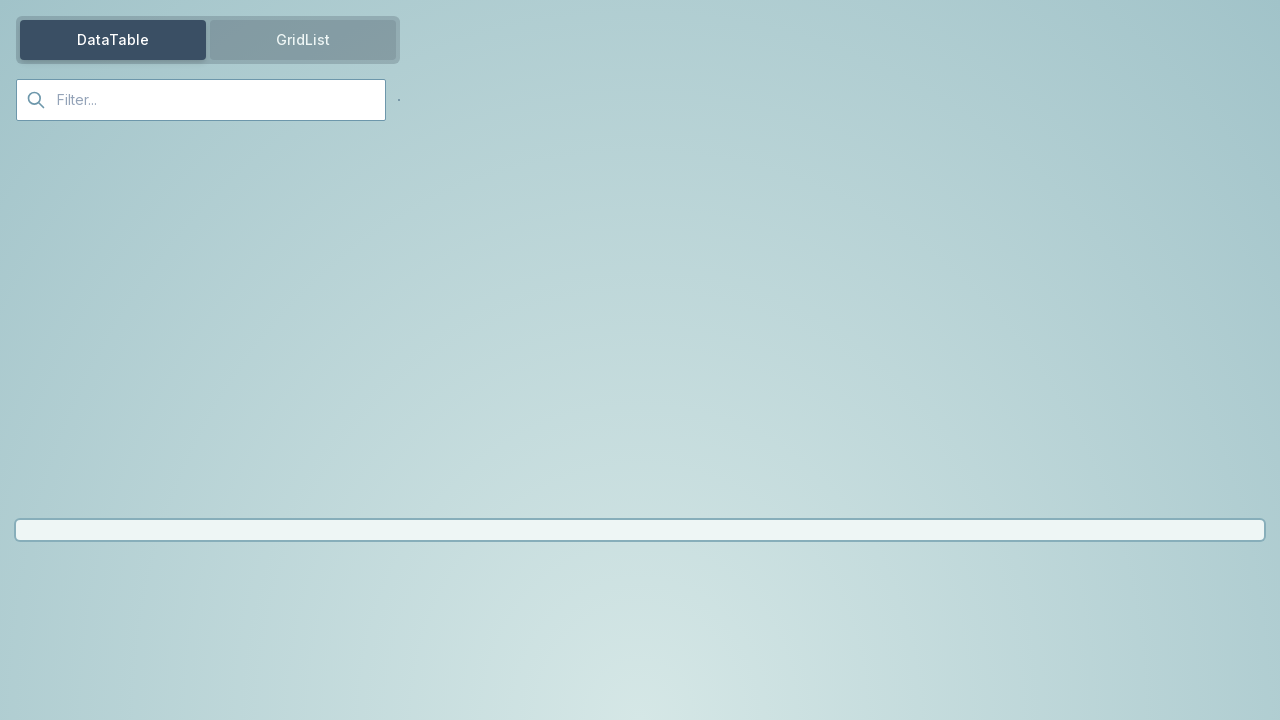

Clicked on top-left corner to deselect at (0, 0)
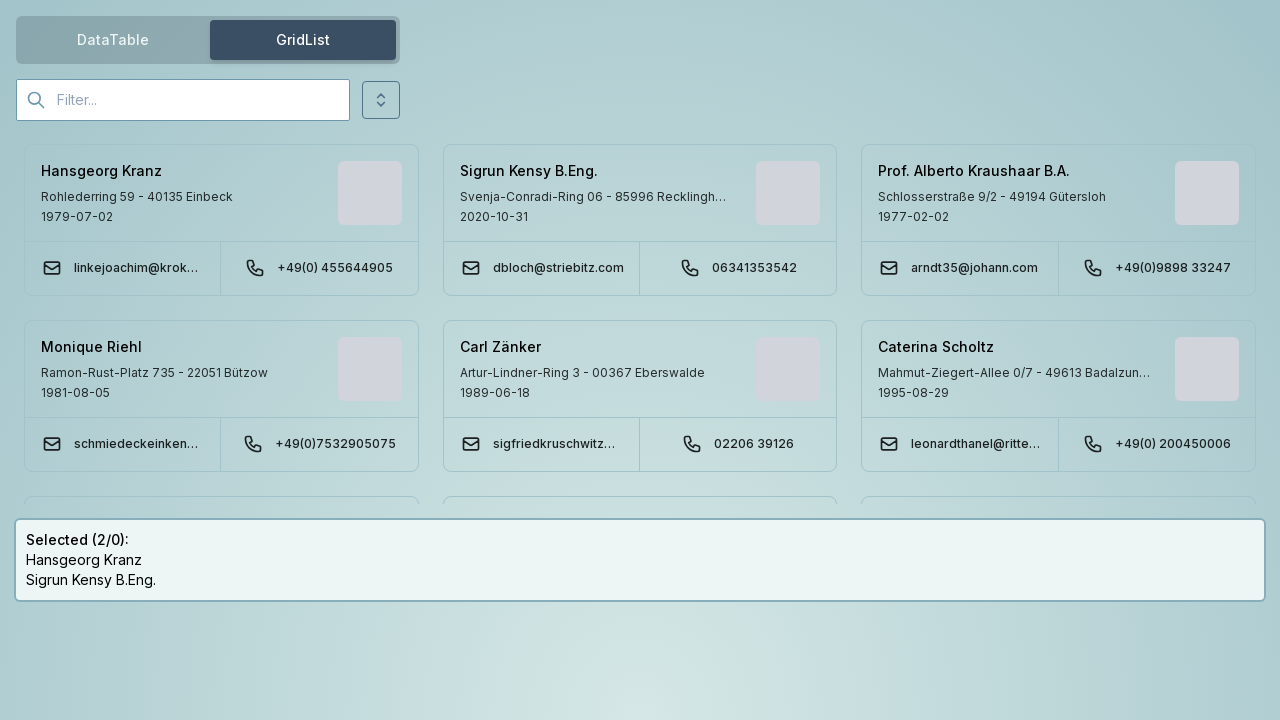

Waited 2 seconds for page to load
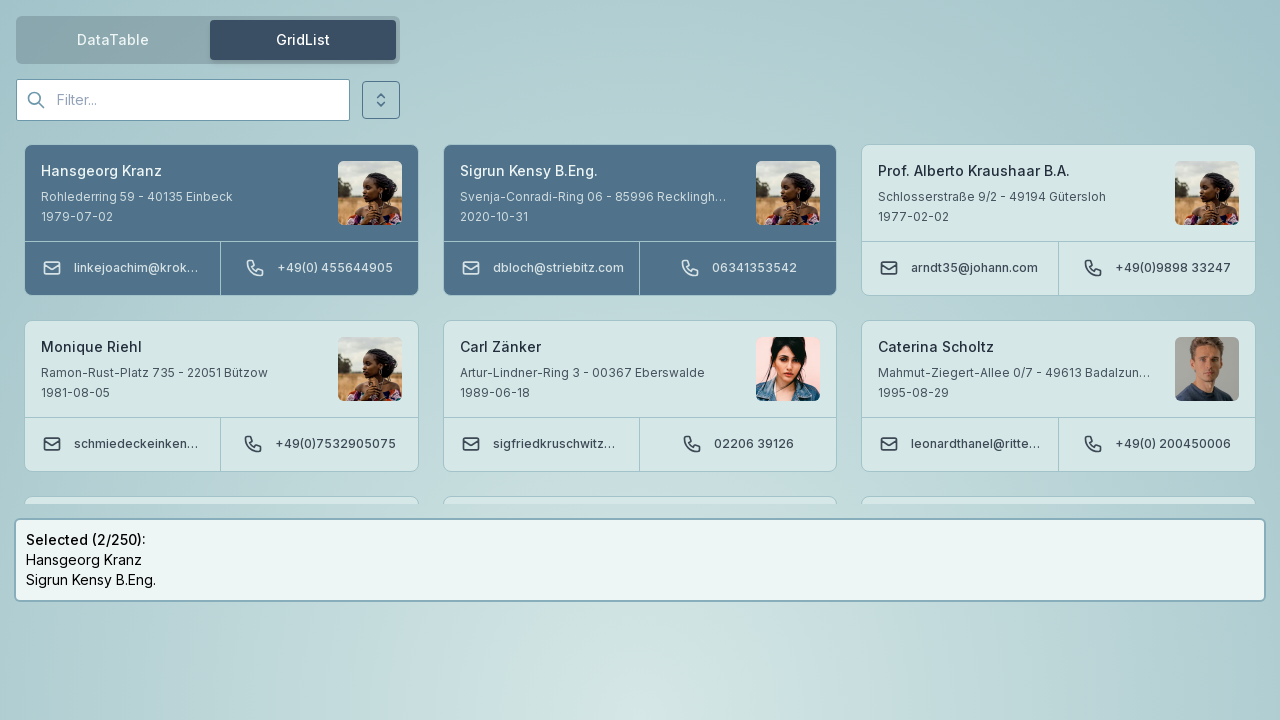

Located three GridList elements by ID
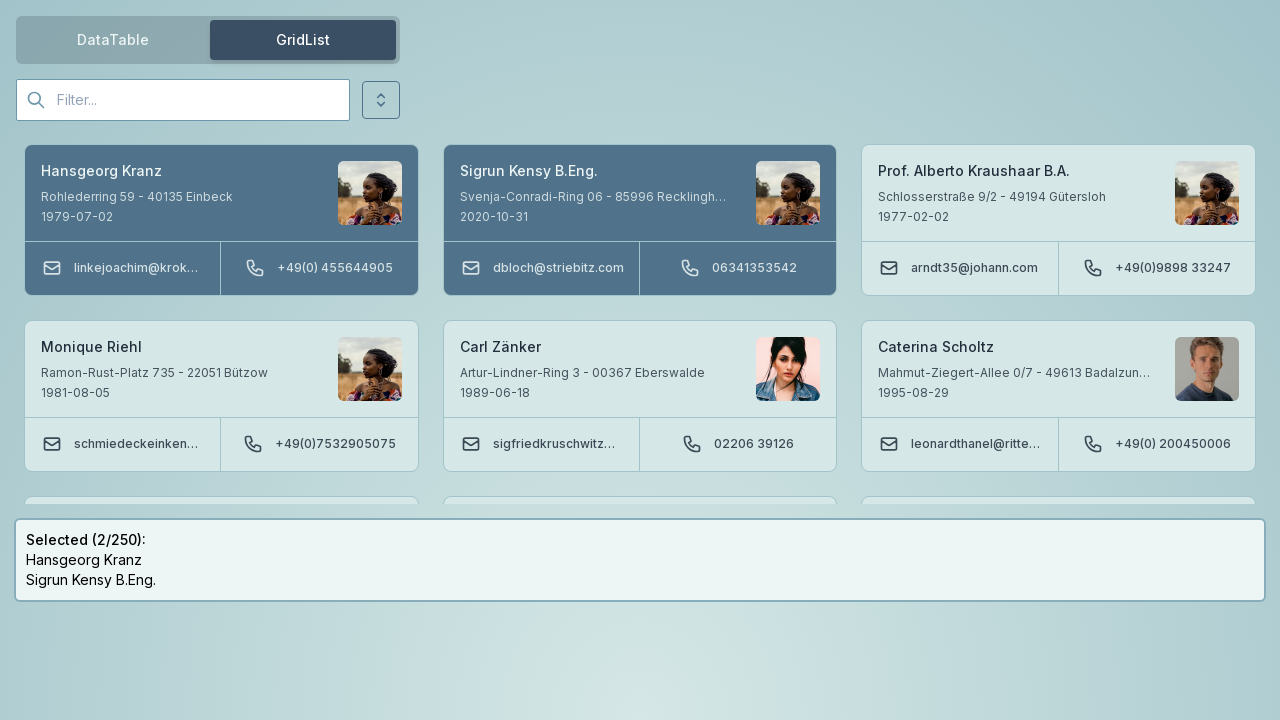

Clicked away to deselect before first element interaction at (0, 0)
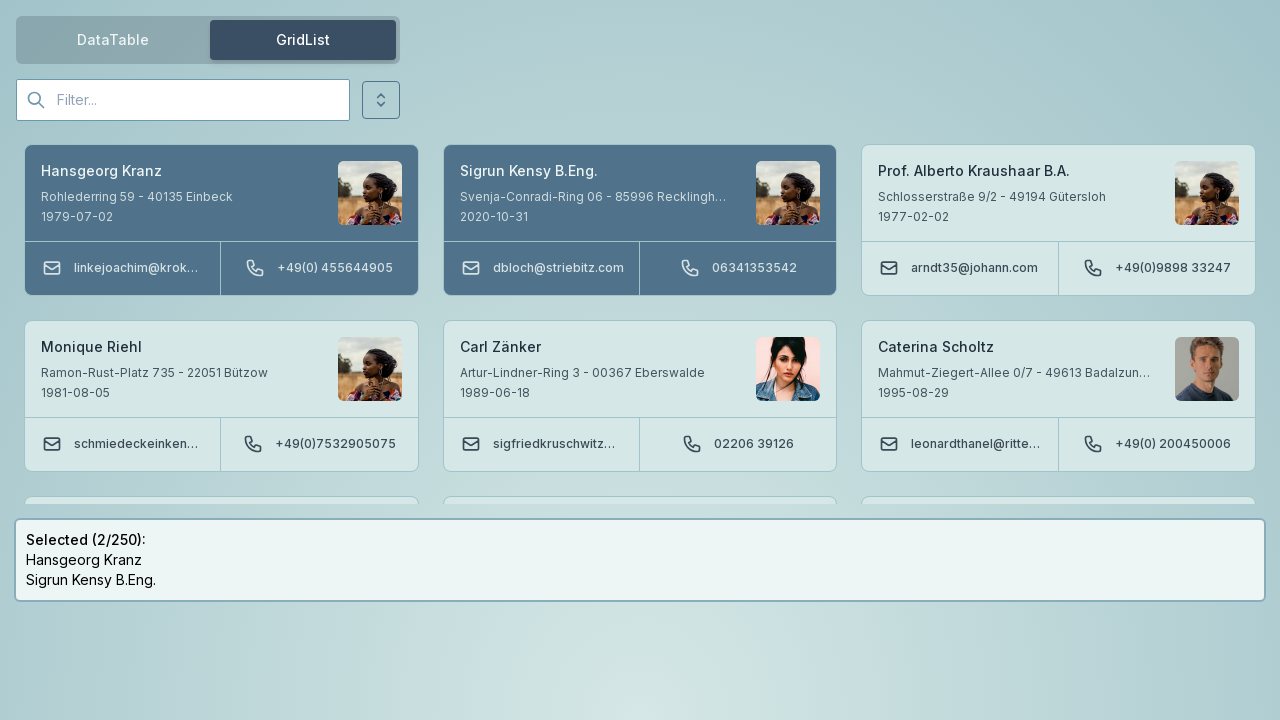

Waited 2 seconds before first element interaction
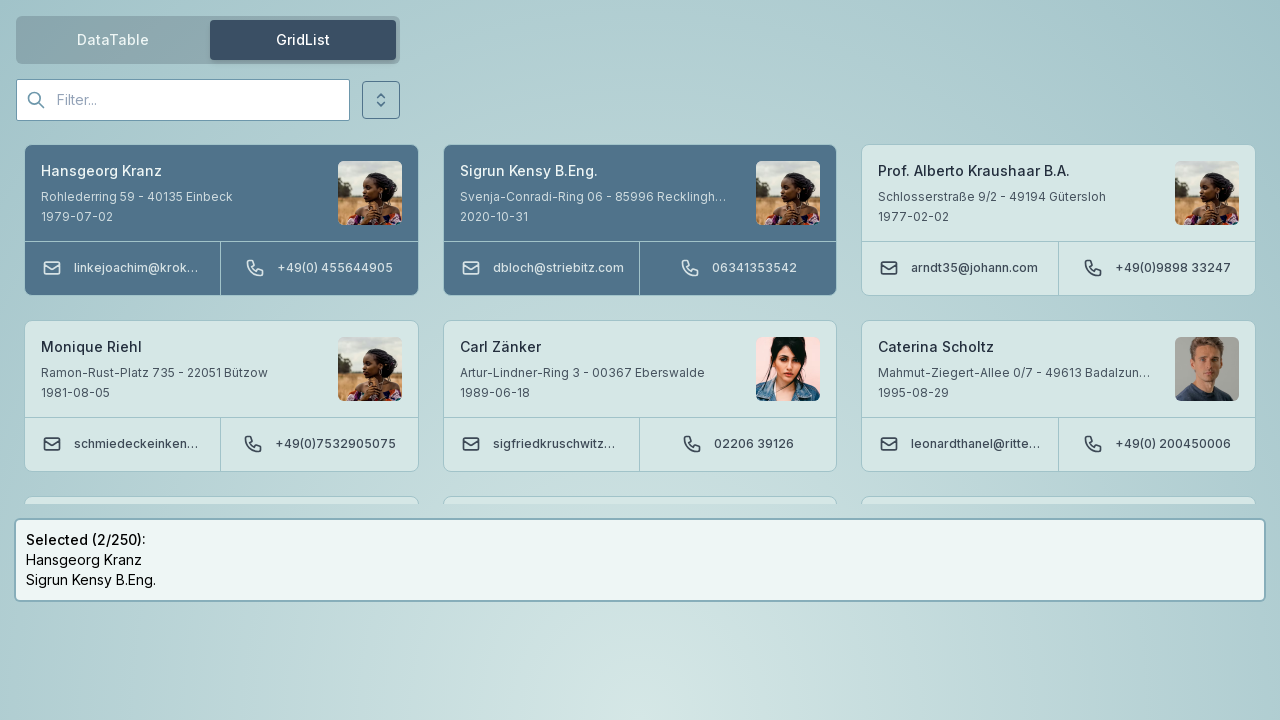

Scrolled first element (Carl Zänker) into view
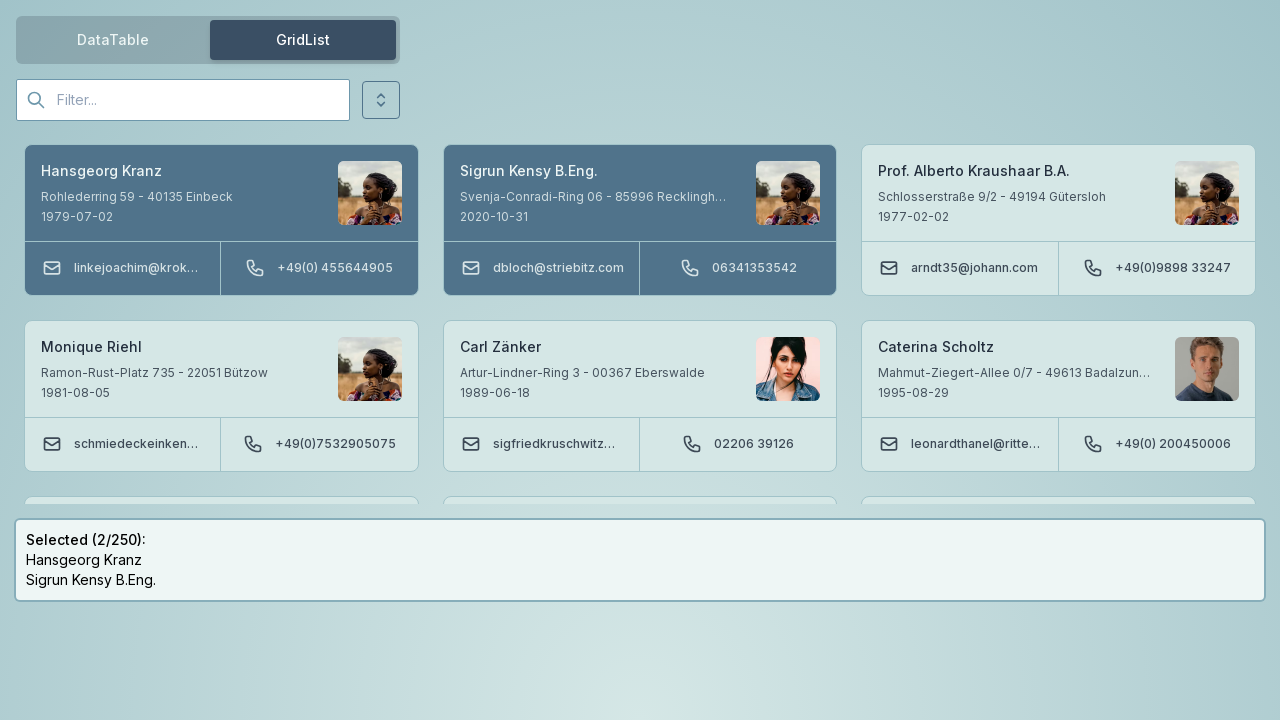

Moved mouse to center of first element at (640, 396)
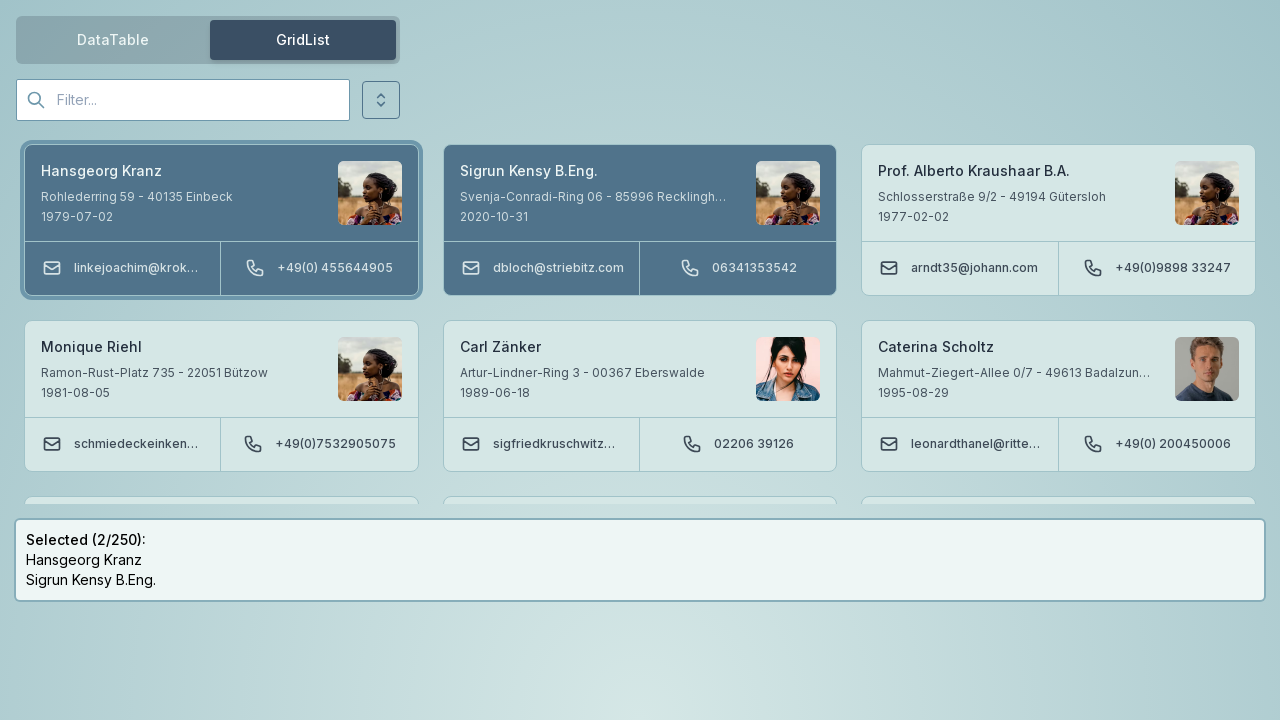

Clicked on first element (Carl Zänker) at (640, 396) on id=Carl Zänker
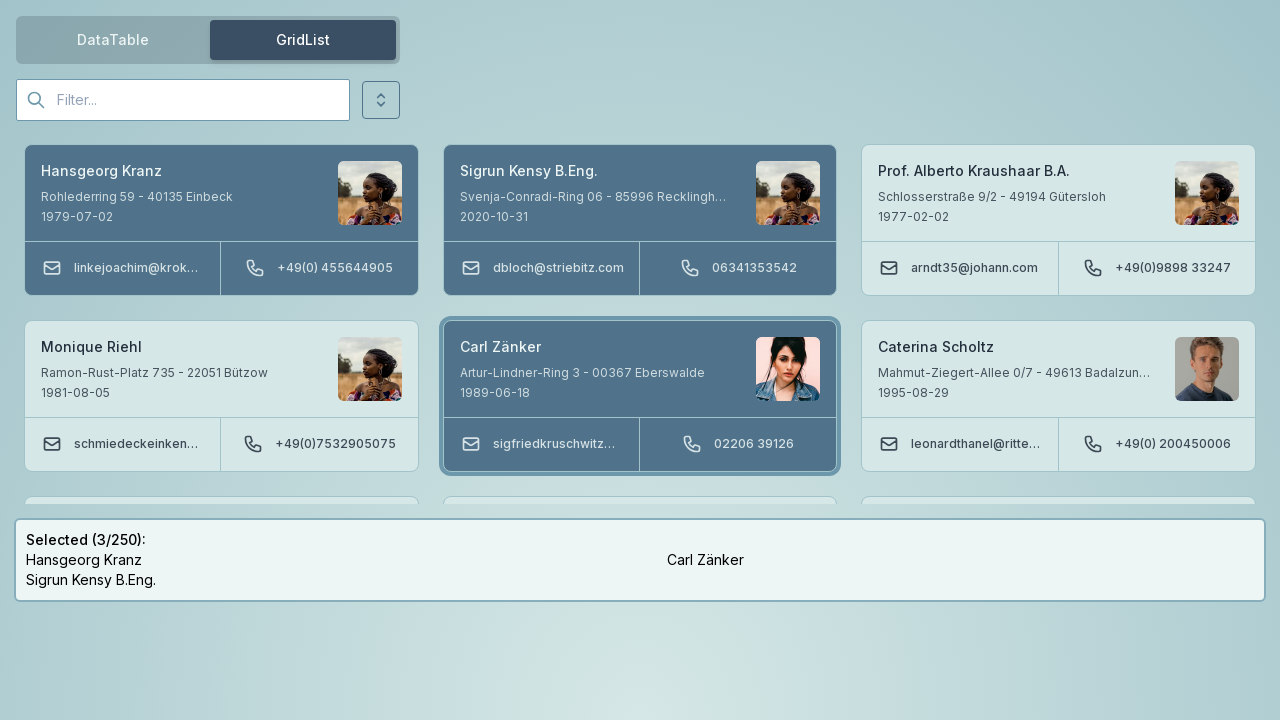

Clicked away to deselect before second element interaction at (0, 0)
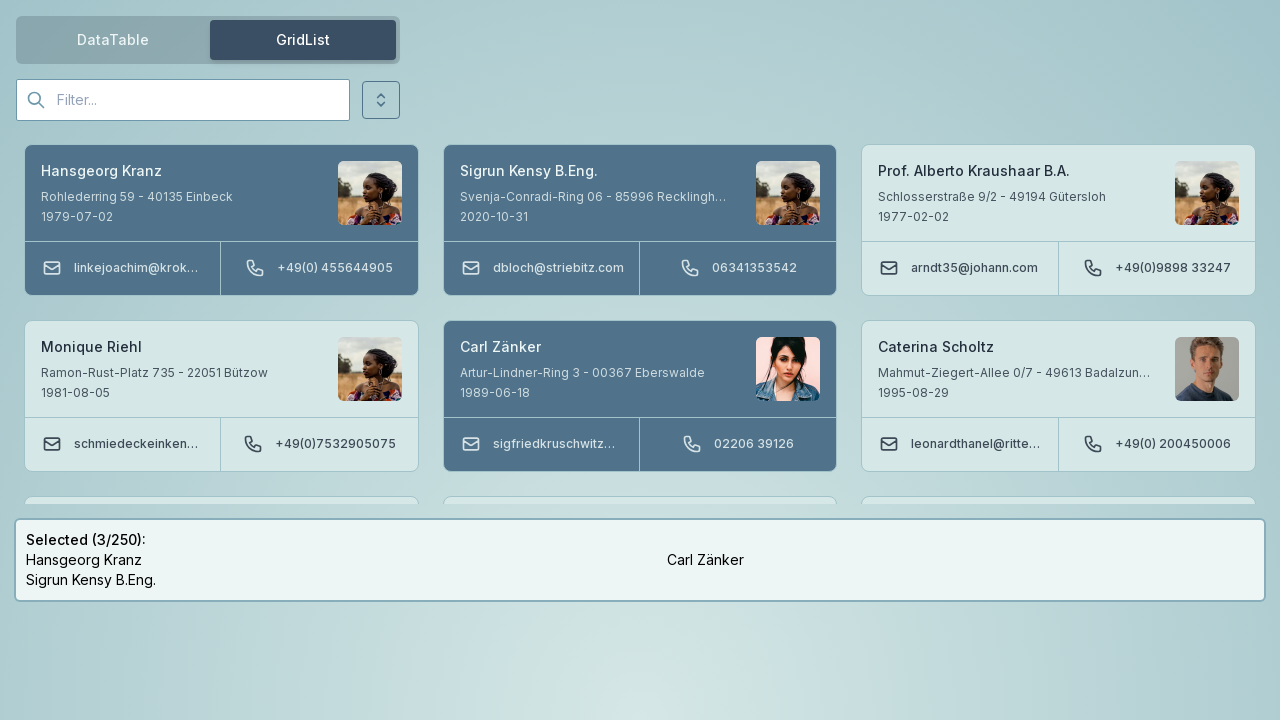

Waited 2 seconds before second element interaction
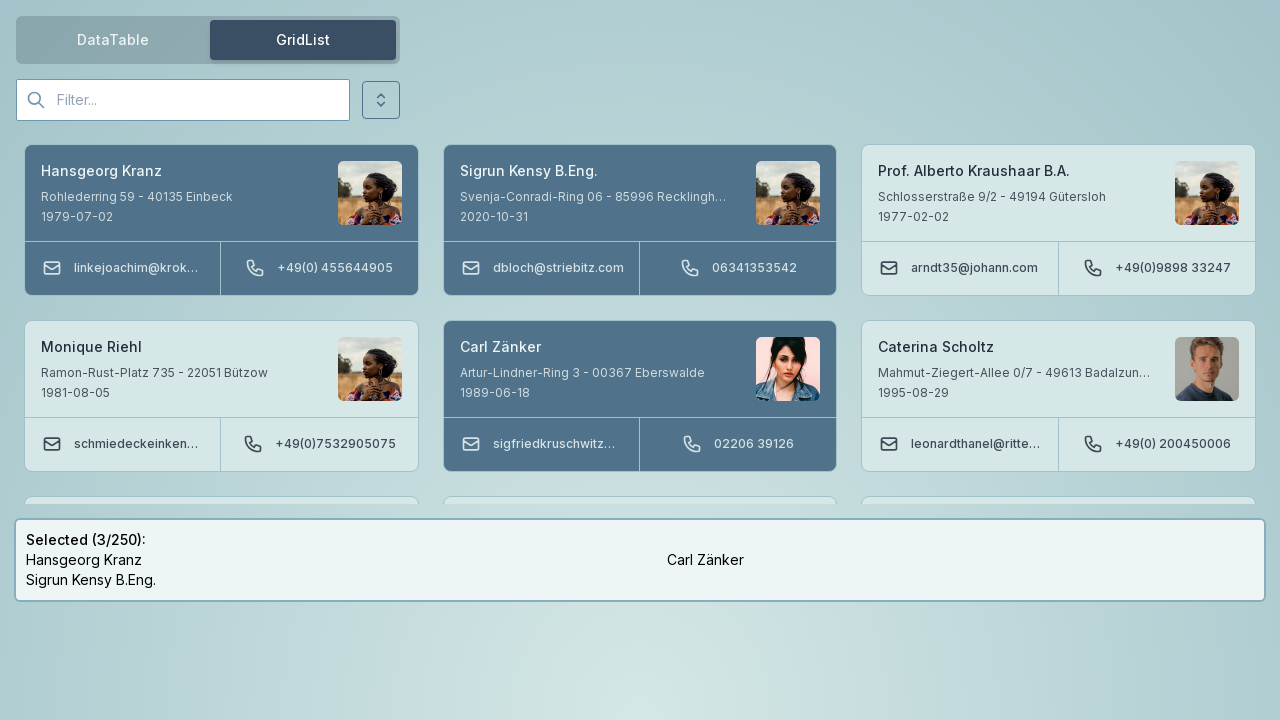

Scrolled second element (Salih Ernst B.A.) into view
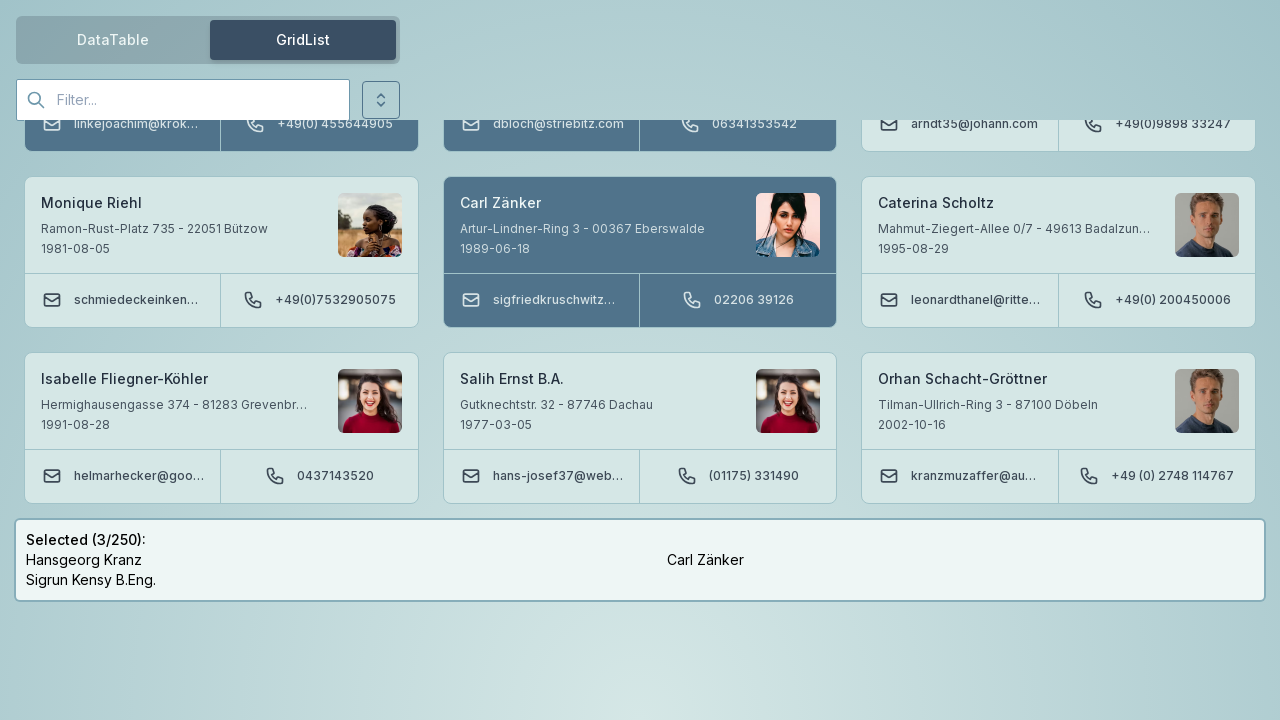

Moved mouse to center of second element at (640, 428)
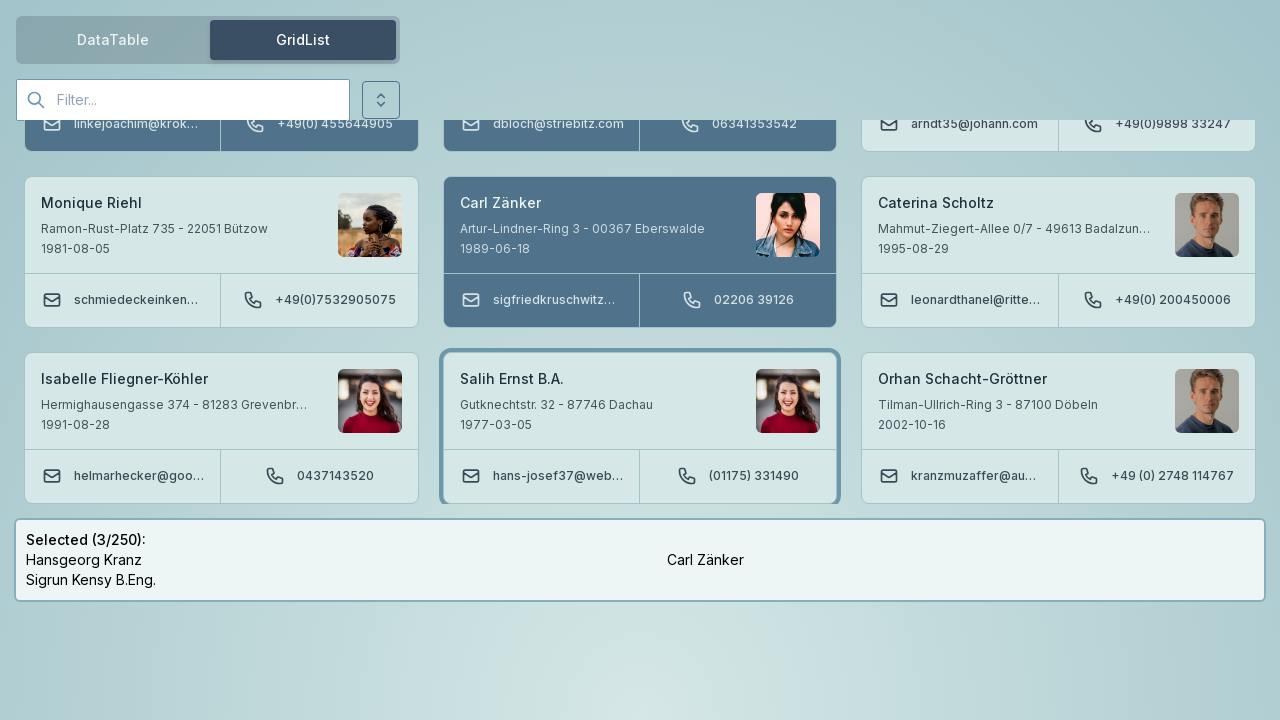

Clicked on second element (Salih Ernst B.A.) at (640, 428) on id=Salih Ernst B.A.
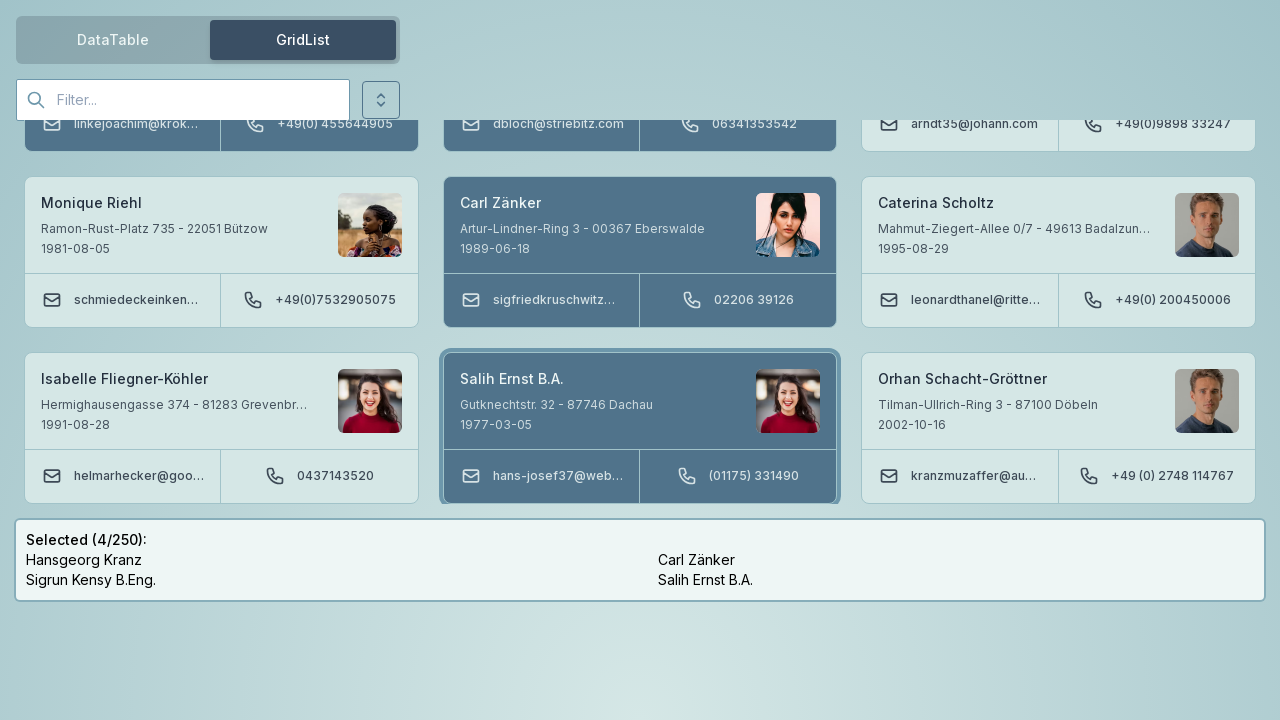

Clicked away to deselect before third element interaction at (0, 0)
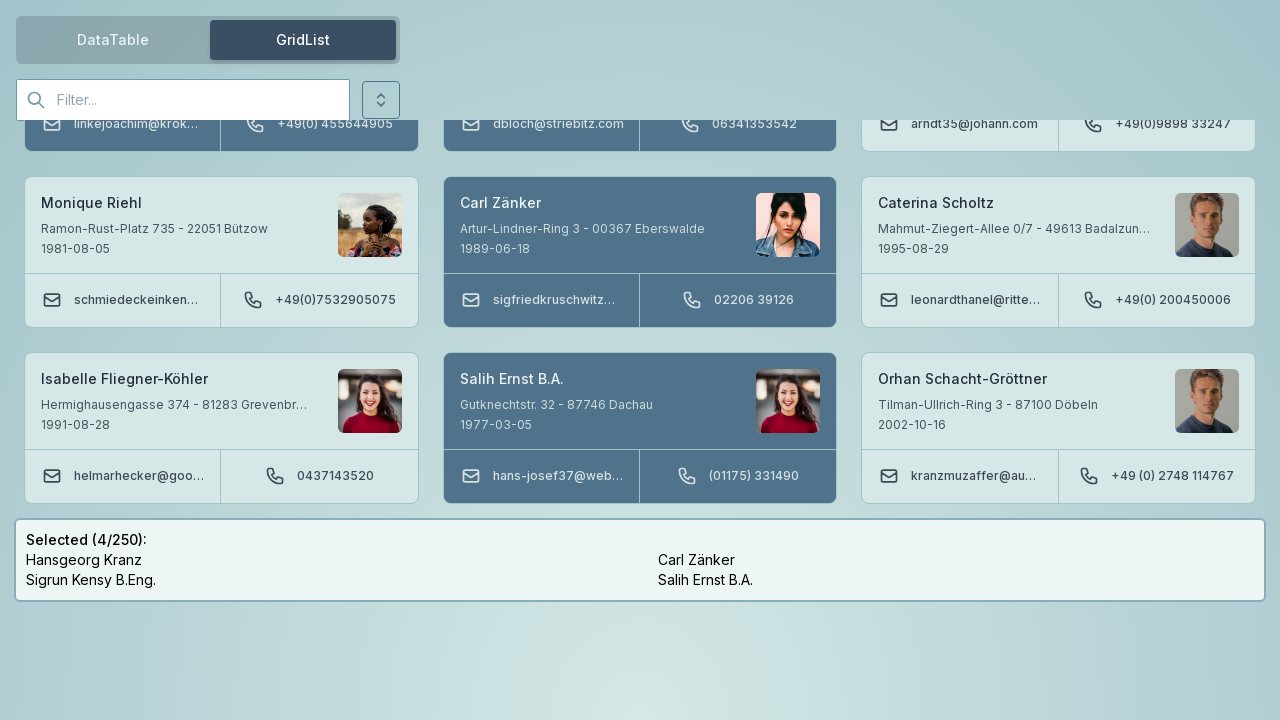

Waited 2 seconds before third element interaction
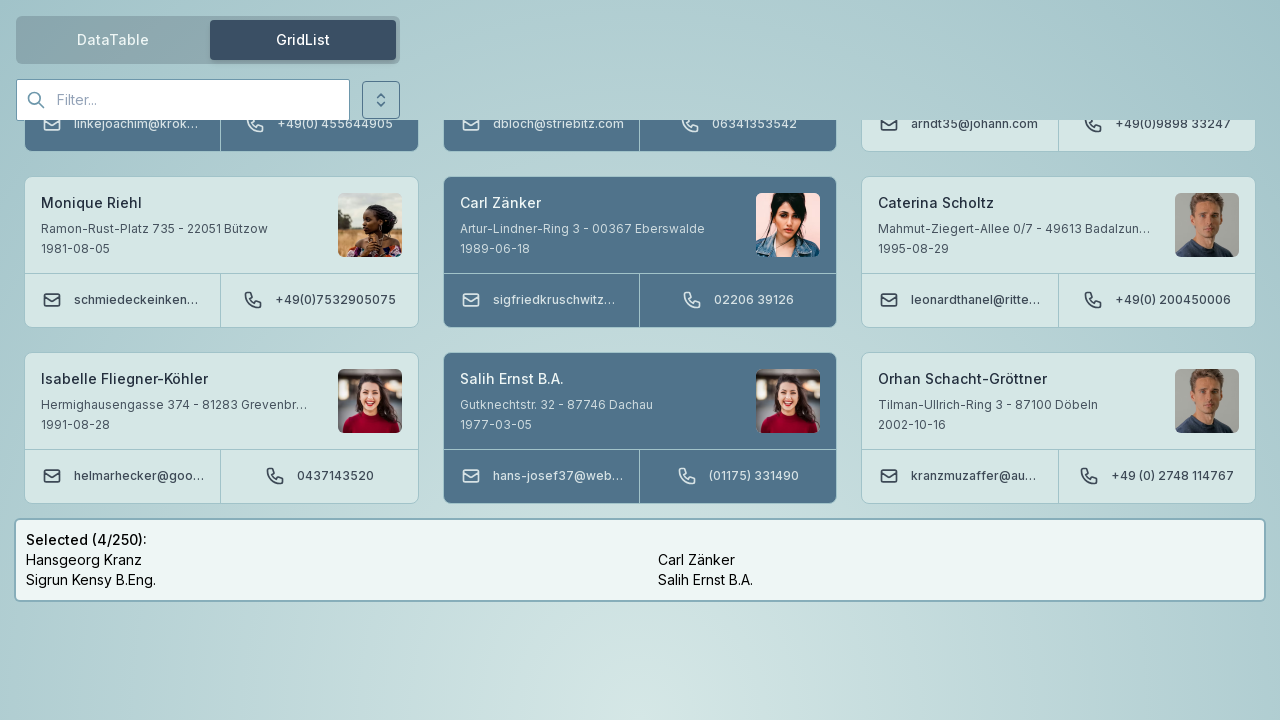

Scrolled third element (Orhan Schacht-Gröttner) into view
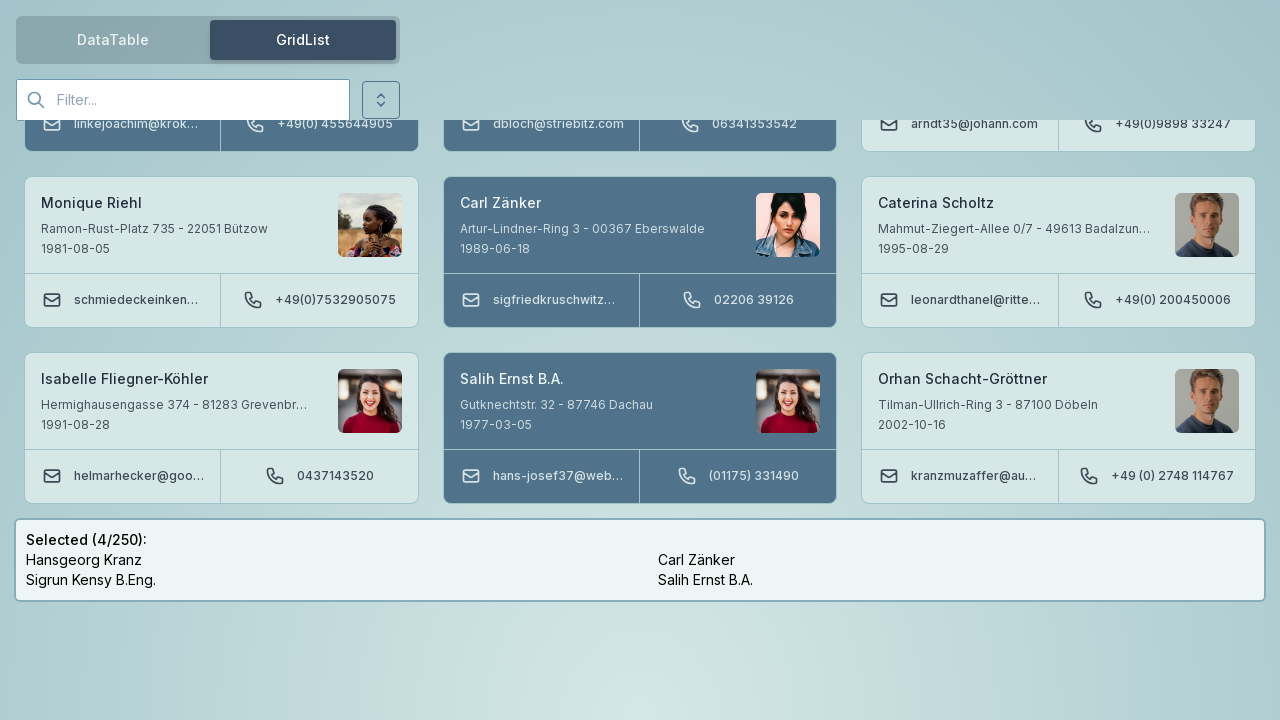

Moved mouse to center of third element at (1059, 428)
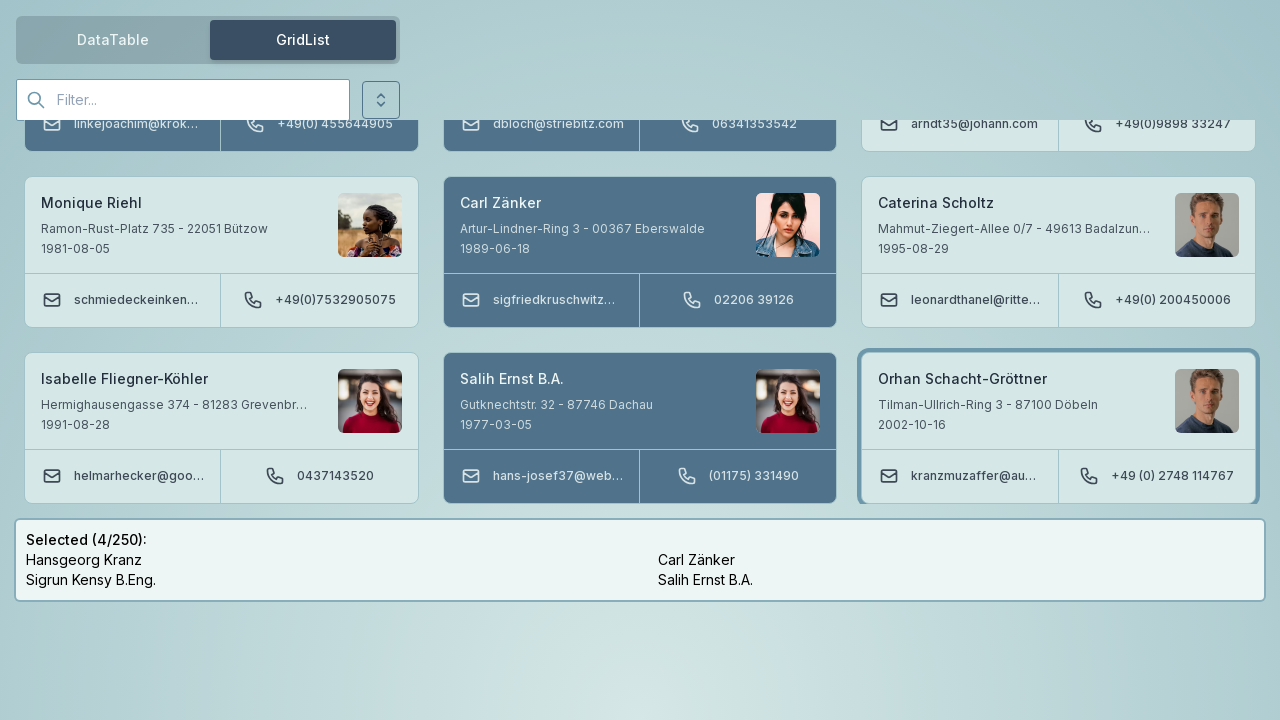

Clicked on third element (Orhan Schacht-Gröttner) at (1059, 428) on id=Orhan Schacht-Gröttner
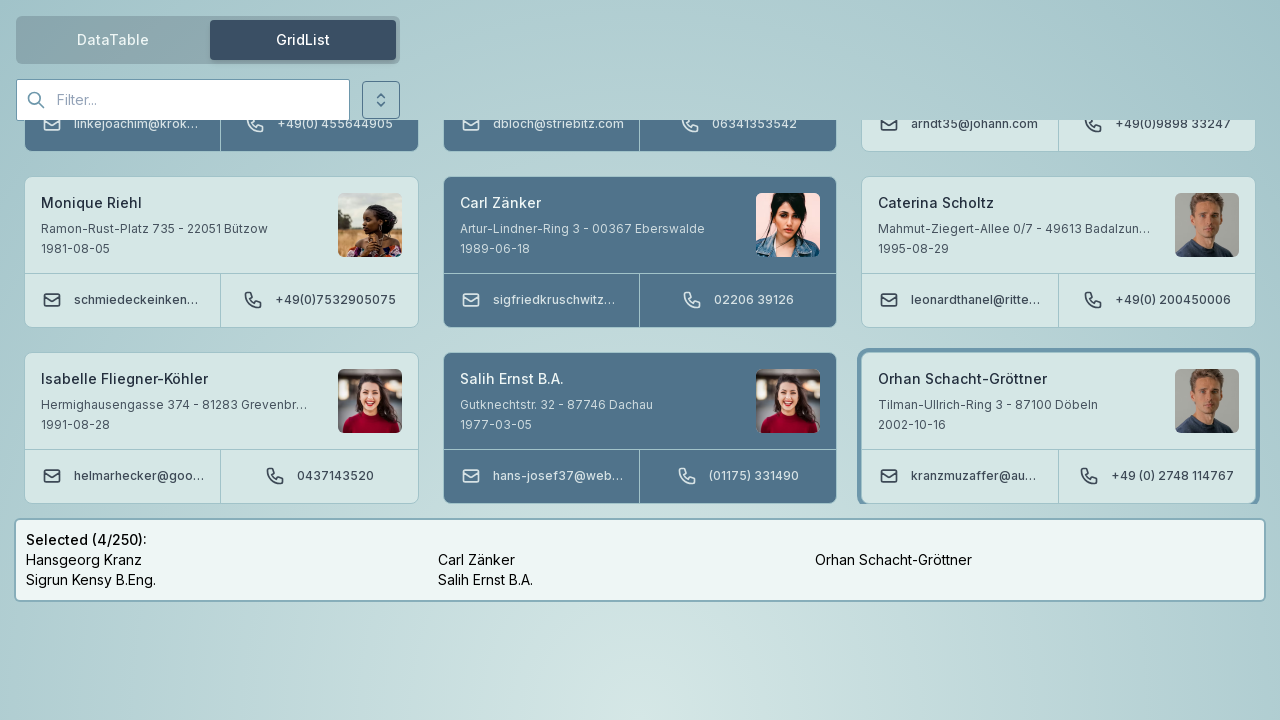

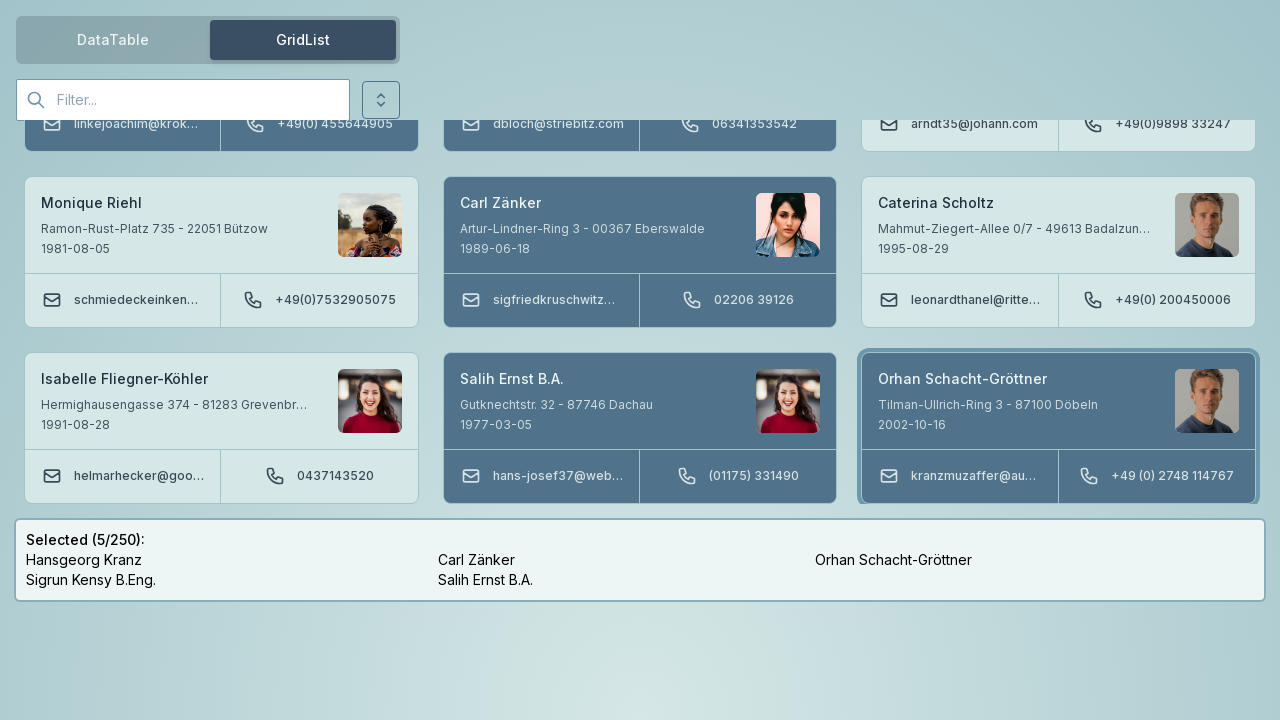